Tests clearing the search input by filling it with text and then clicking the clear button to verify the input is emptied

Starting URL: https://playwright.dev

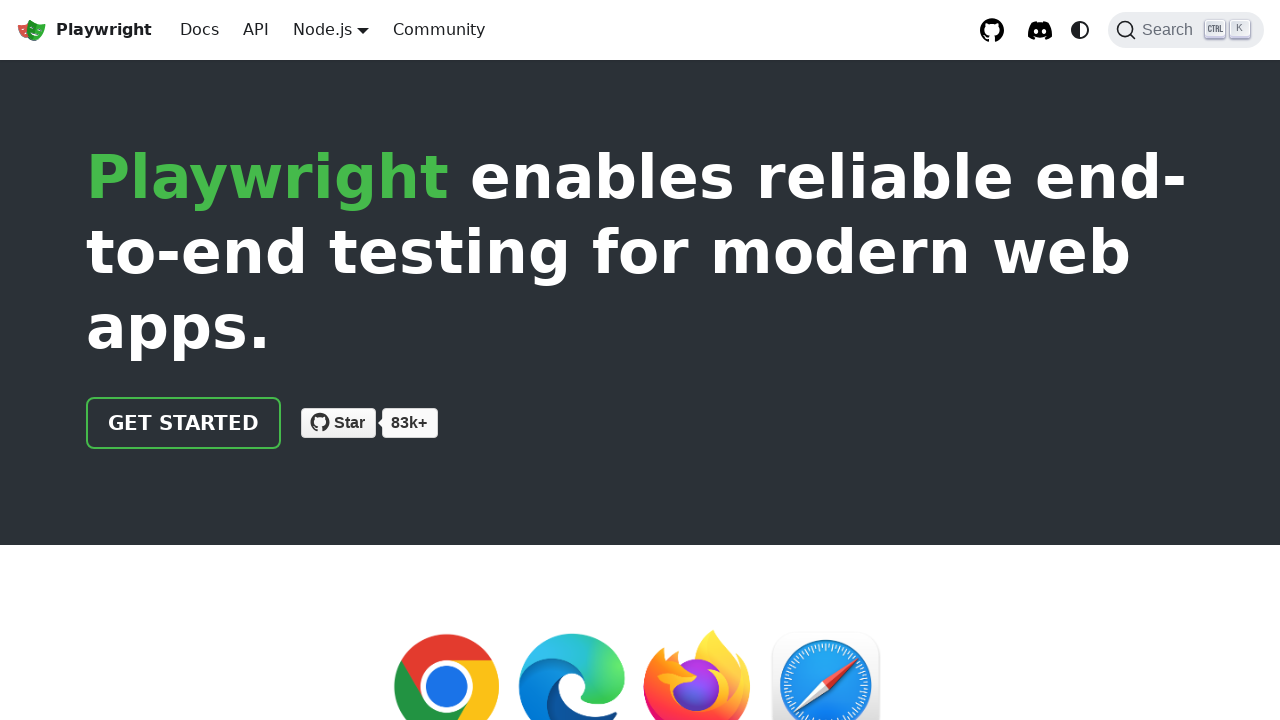

Clicked Search button at (1186, 30) on internal:role=button[name="Search"i]
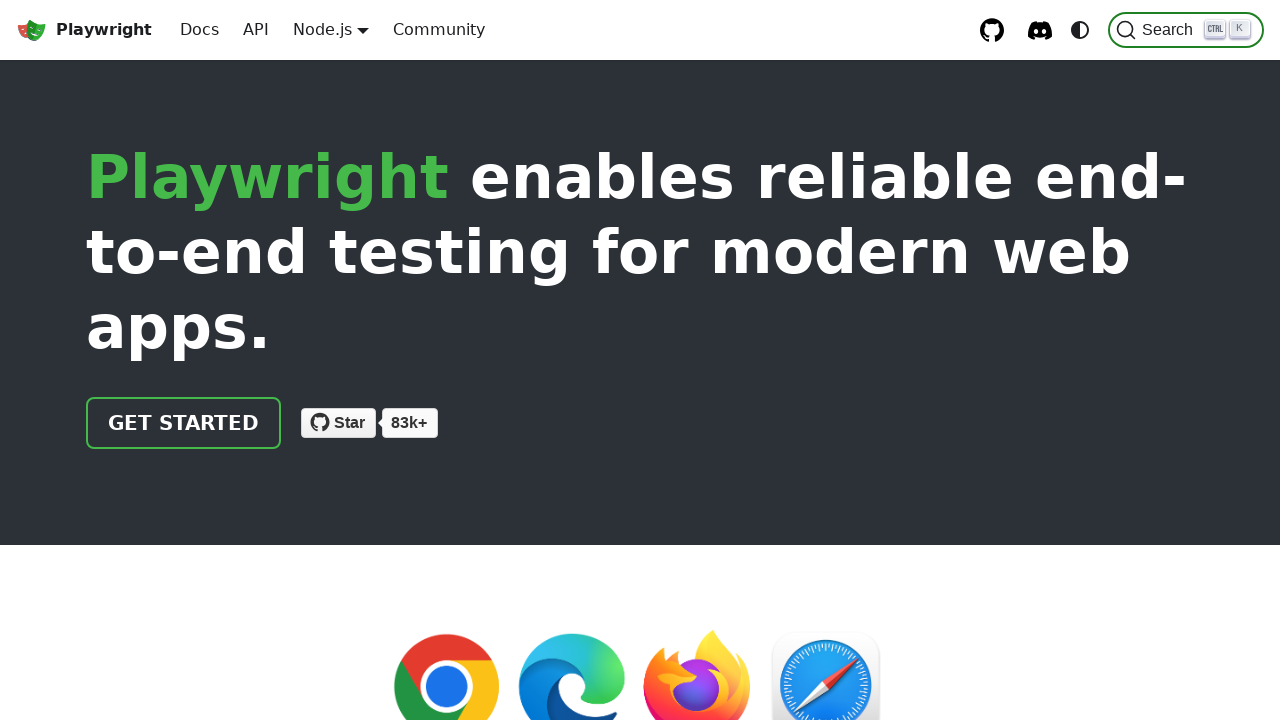

Clicked on search input field at (652, 100) on internal:attr=[placeholder="Search docs"i]
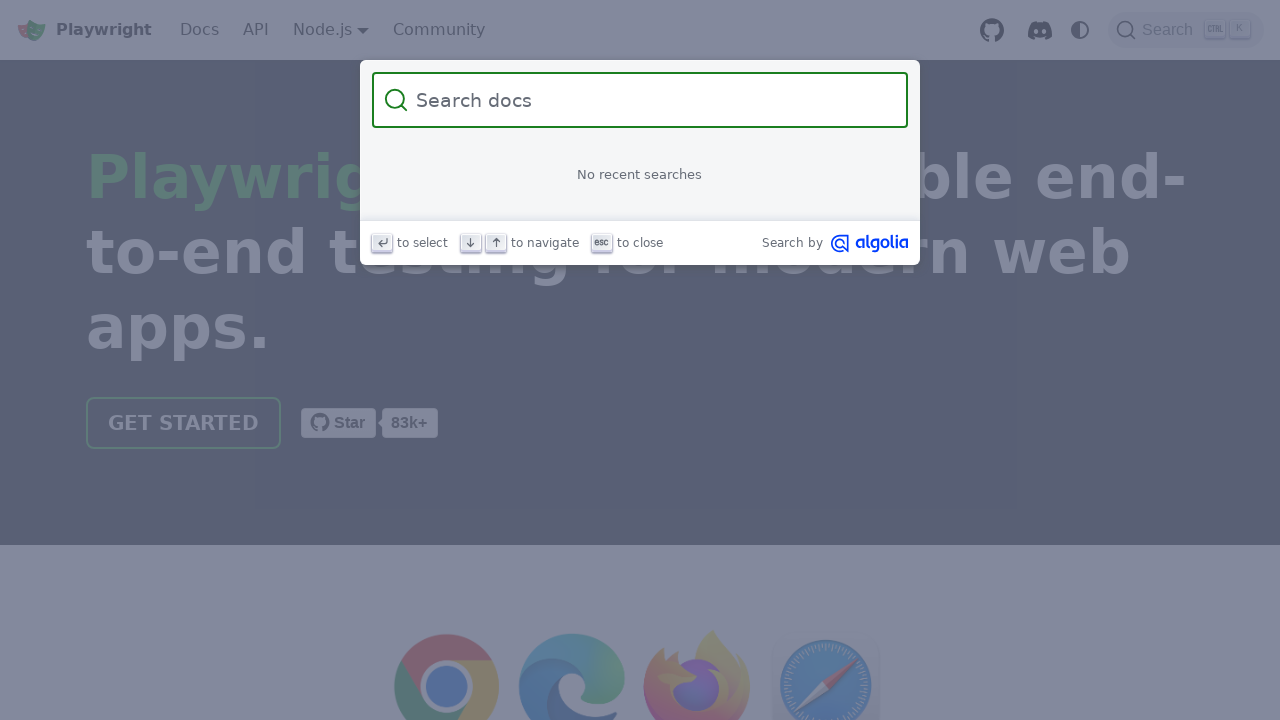

Filled search input with 'somerandomtext' on internal:attr=[placeholder="Search docs"i]
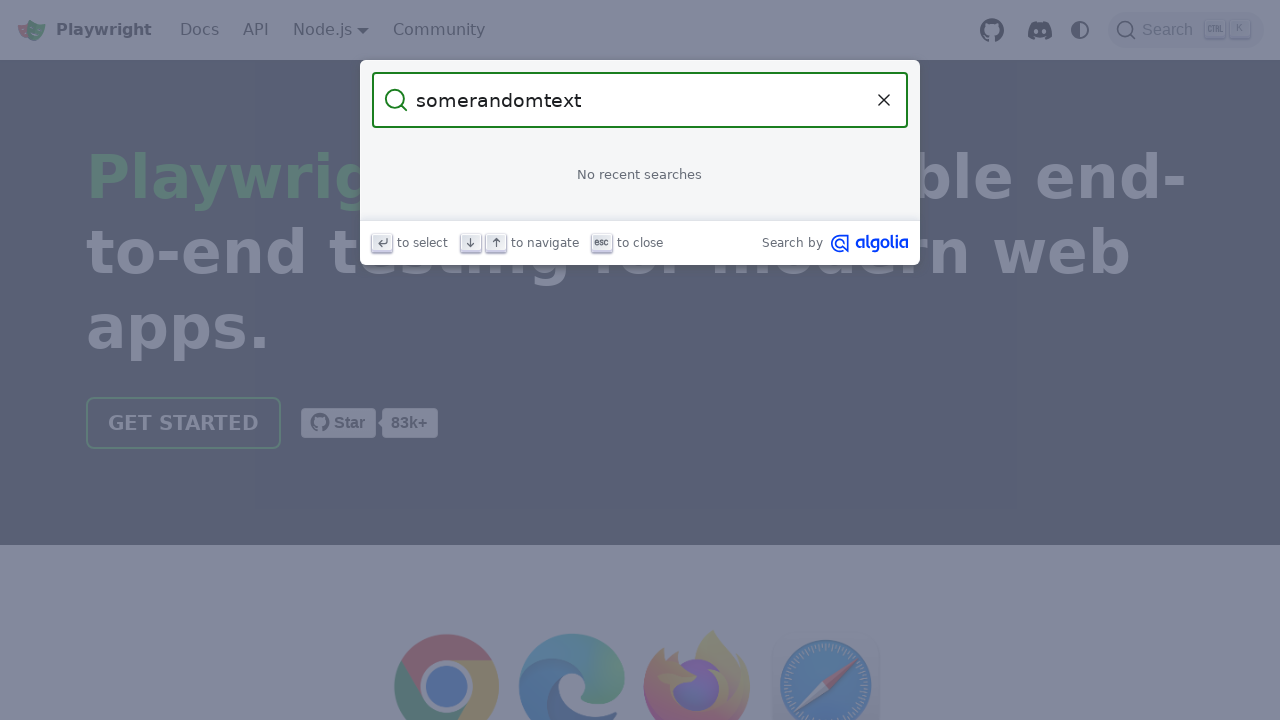

Clicked clear button to empty the search input at (884, 100) on internal:role=button[name="Clear the query"i]
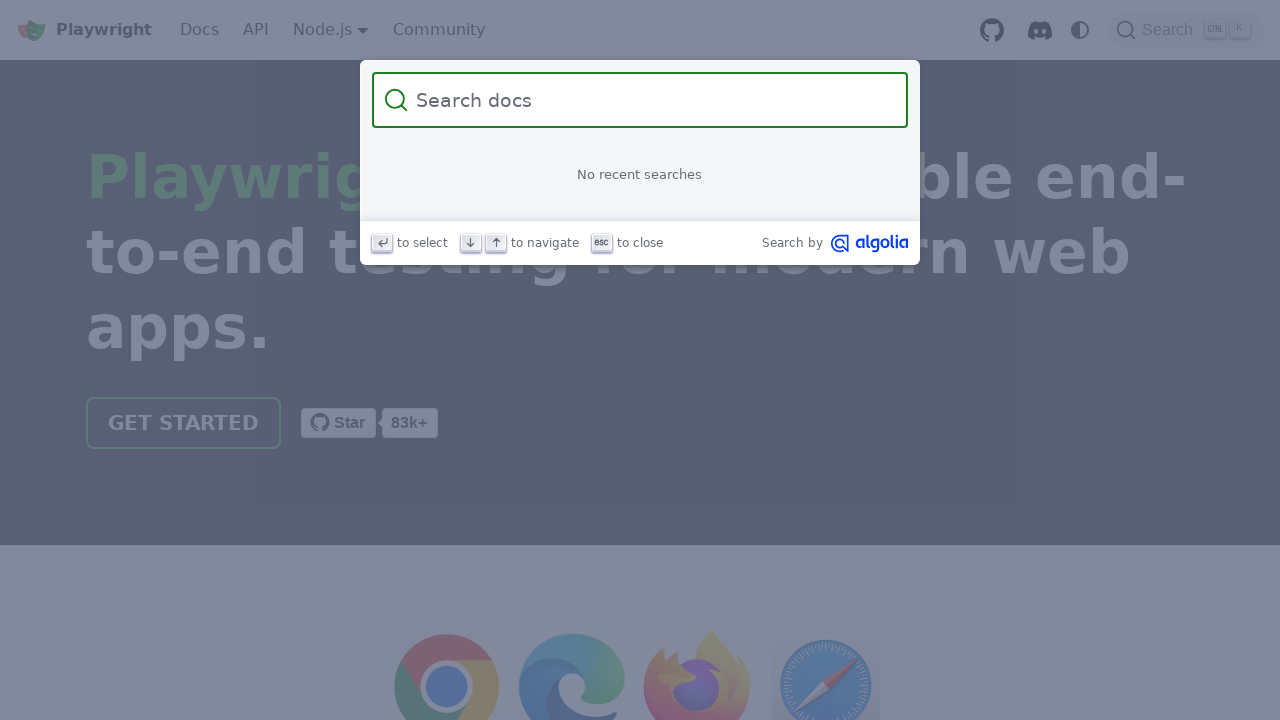

Waited 500ms for input to clear
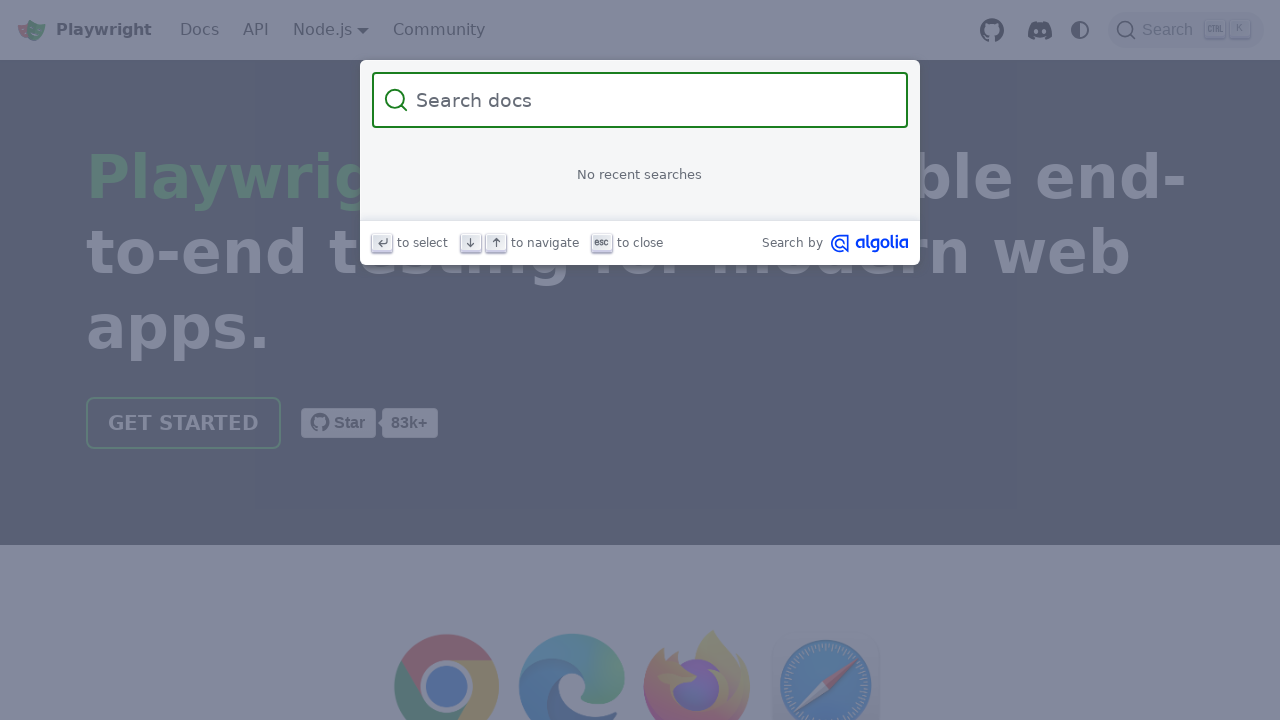

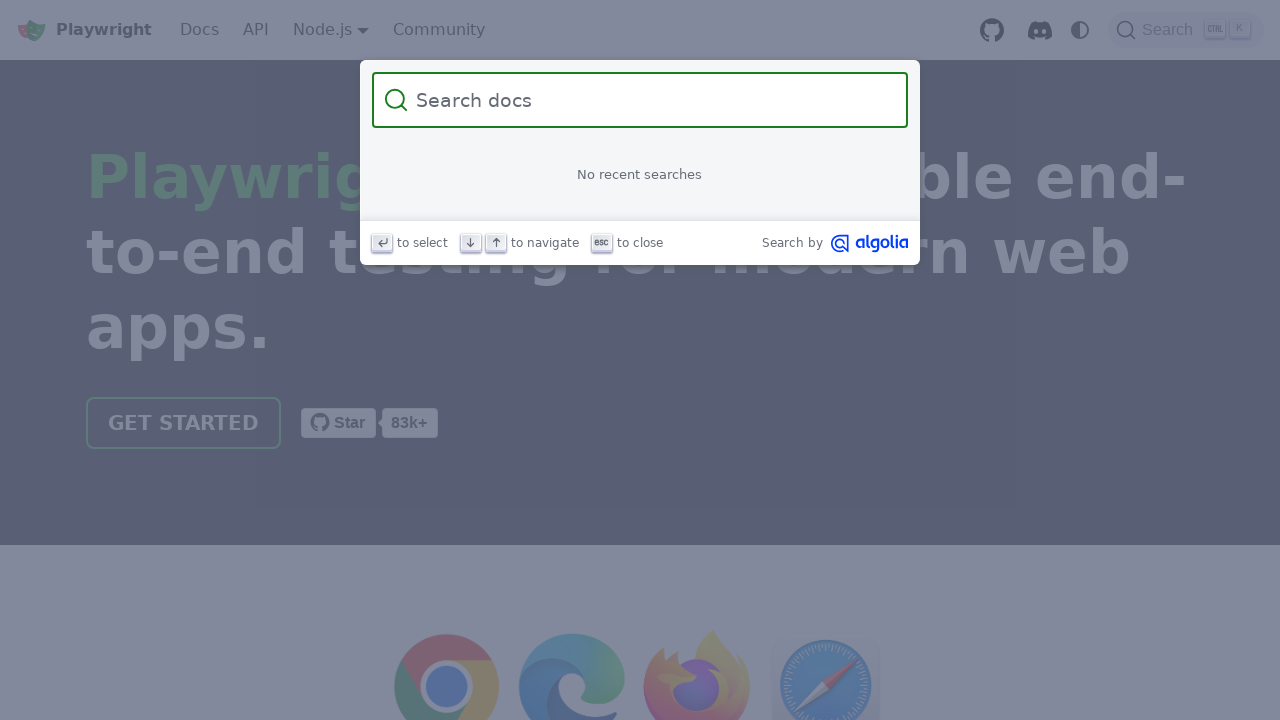